Tests right-click context menu functionality by right-clicking on an element, selecting Delete from the context menu, and accepting the resulting alert

Starting URL: https://swisnl.github.io/jQuery-contextMenu/demo.html

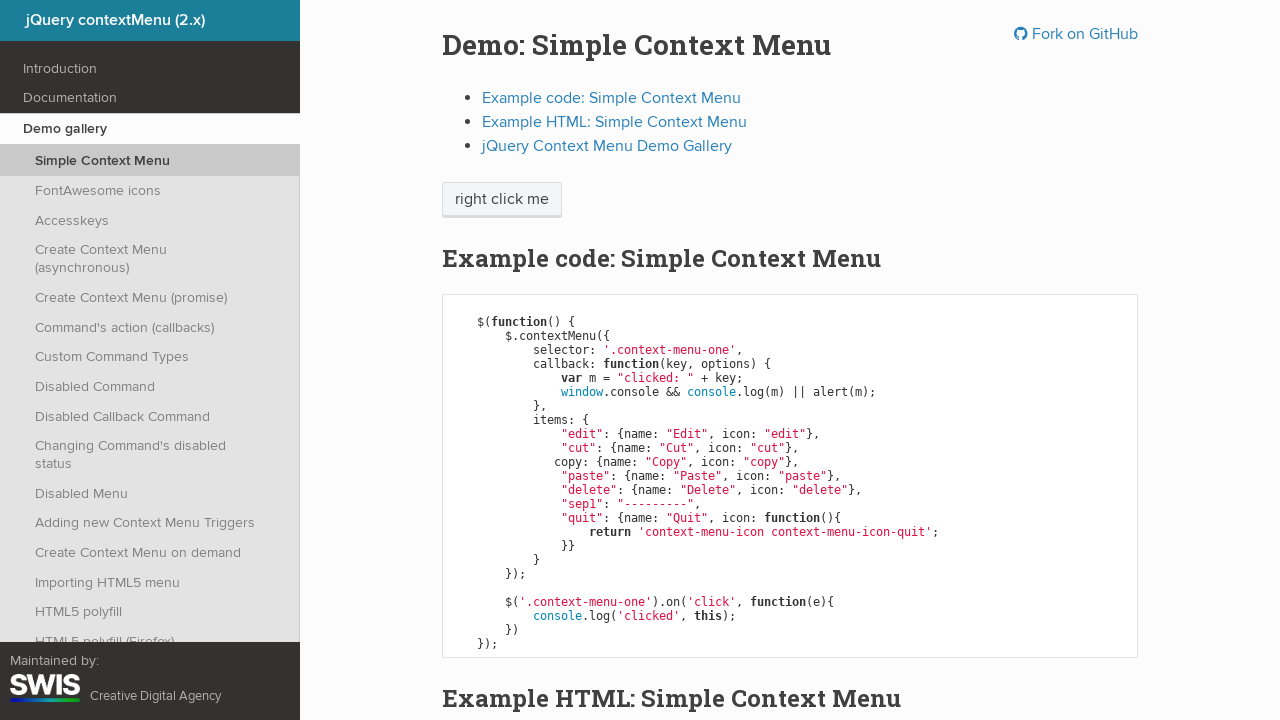

Located the 'right click me' element
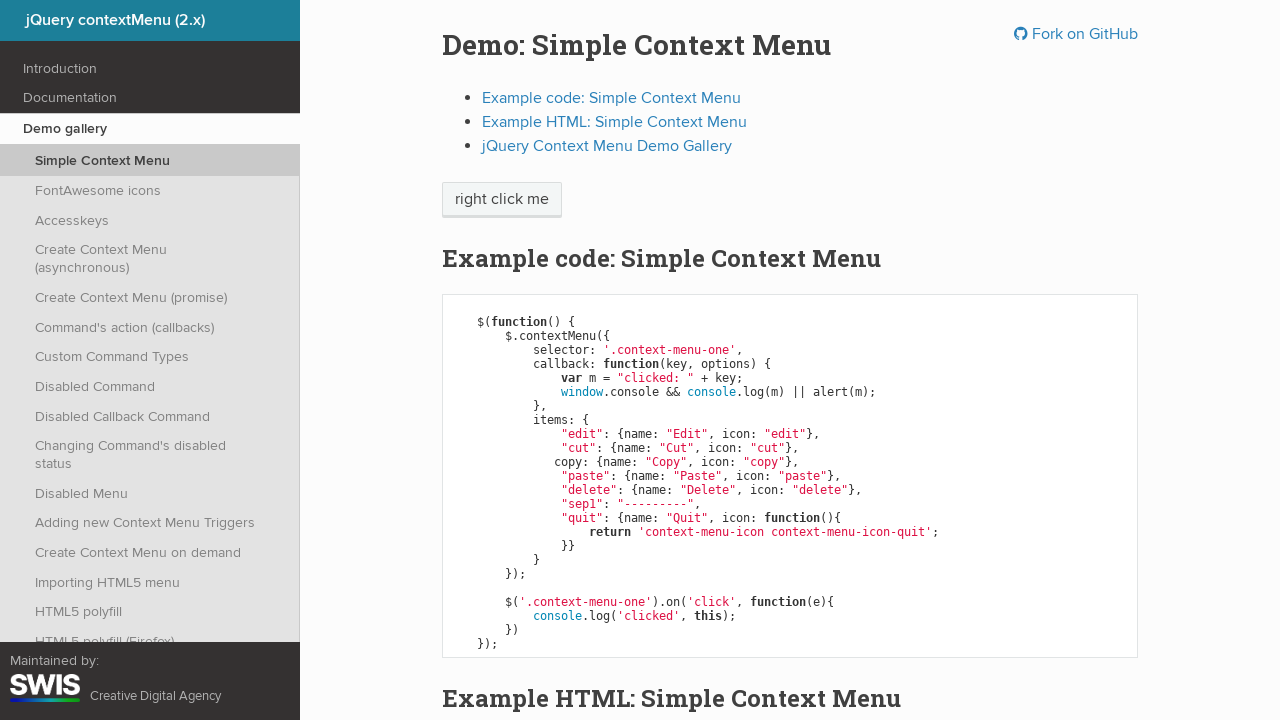

Right-clicked on the element to open context menu at (502, 200) on xpath=//span[text()='right click me']
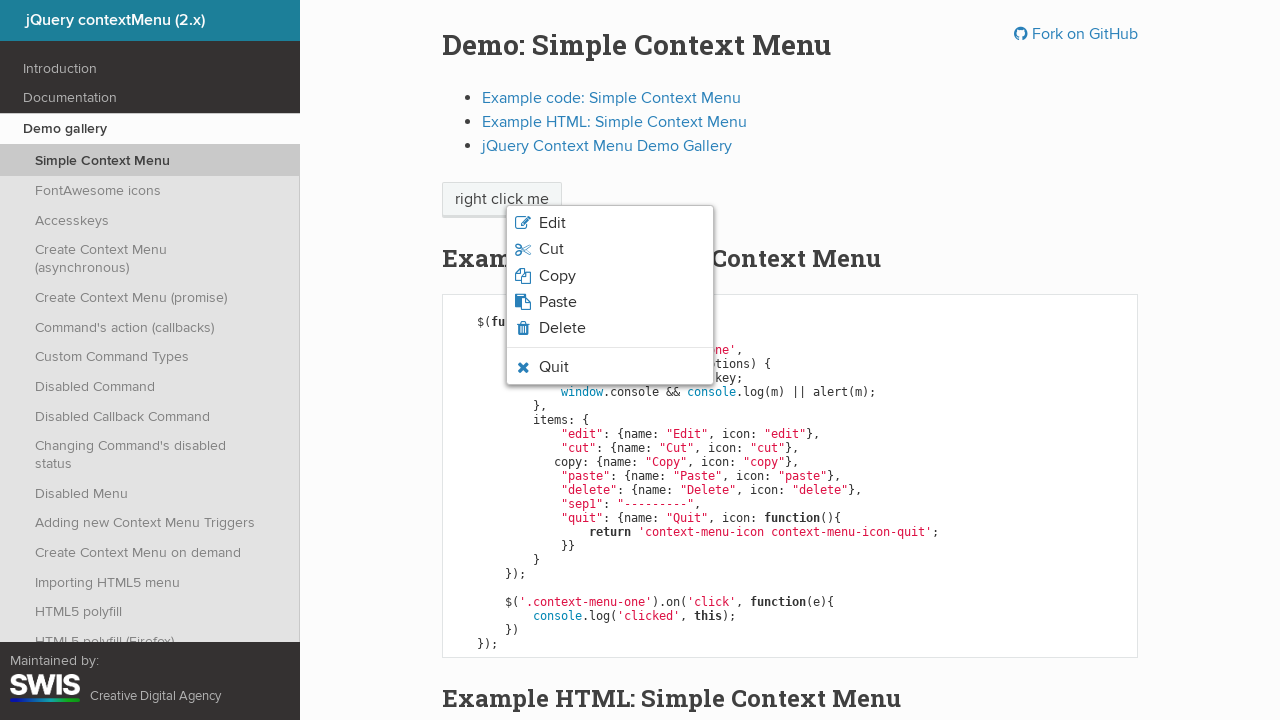

Clicked 'Delete' option from context menu at (562, 328) on xpath=//span[text()='Delete']
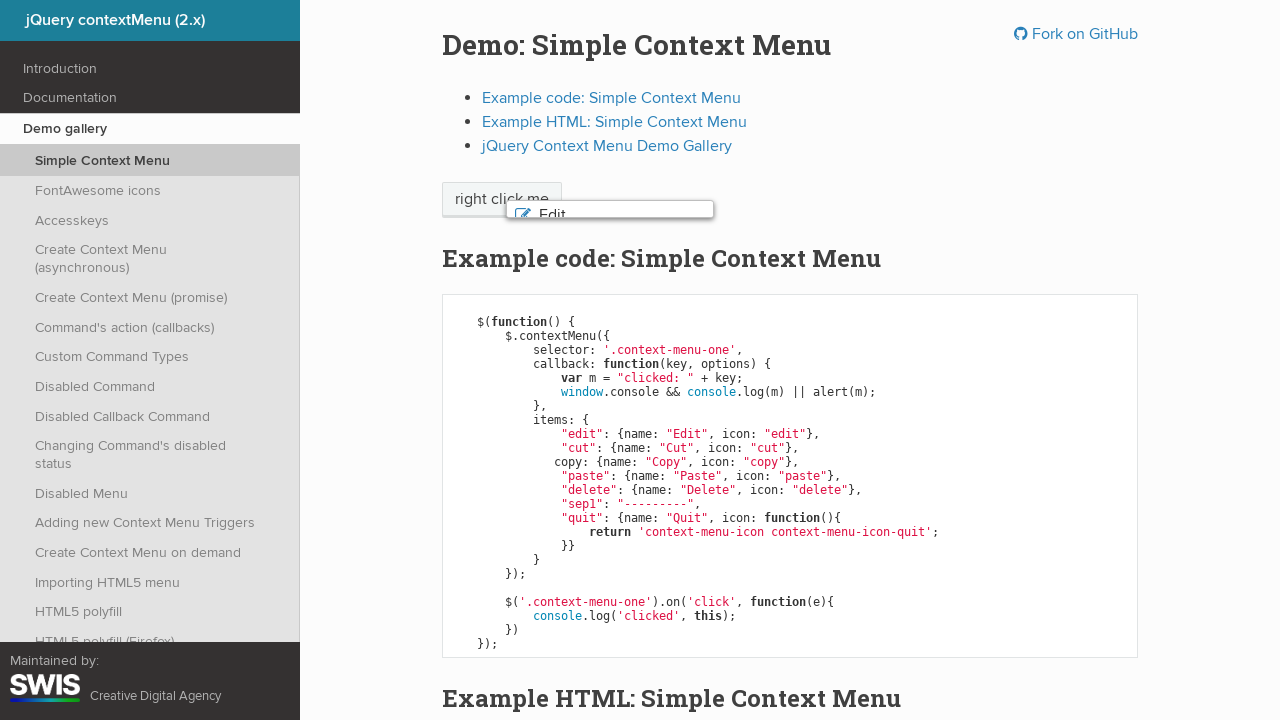

Accepted the confirmation alert dialog
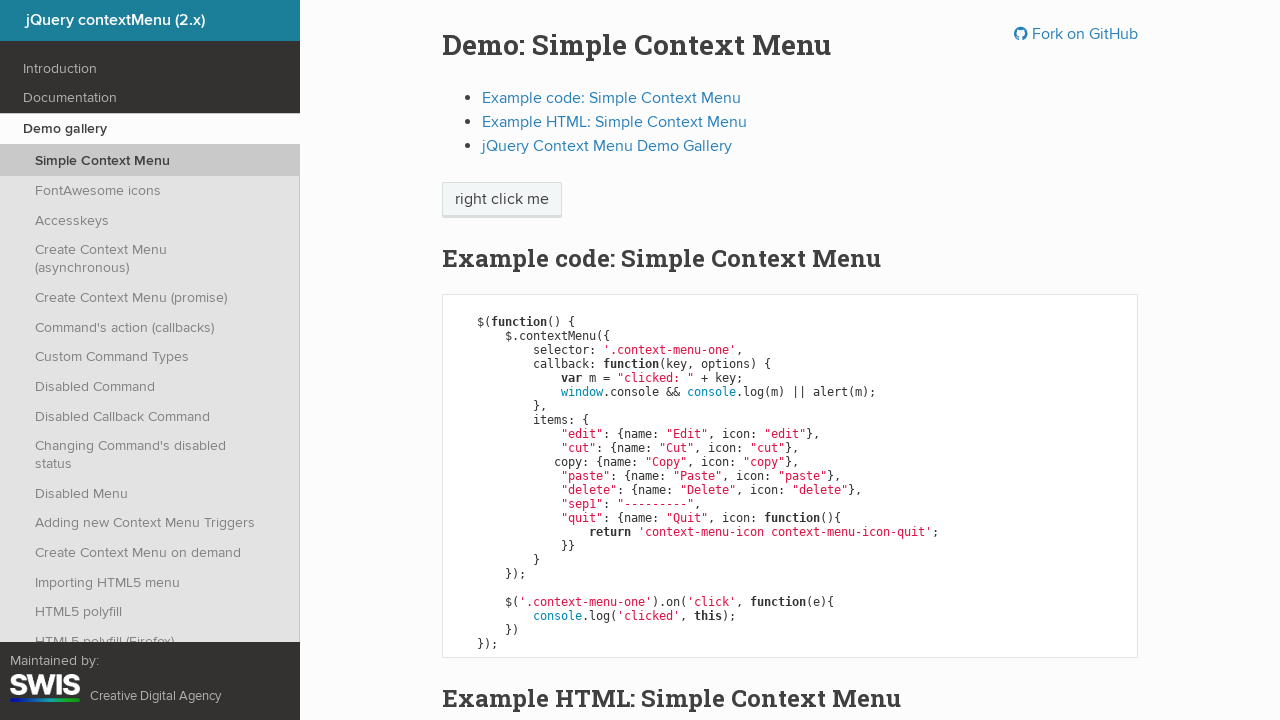

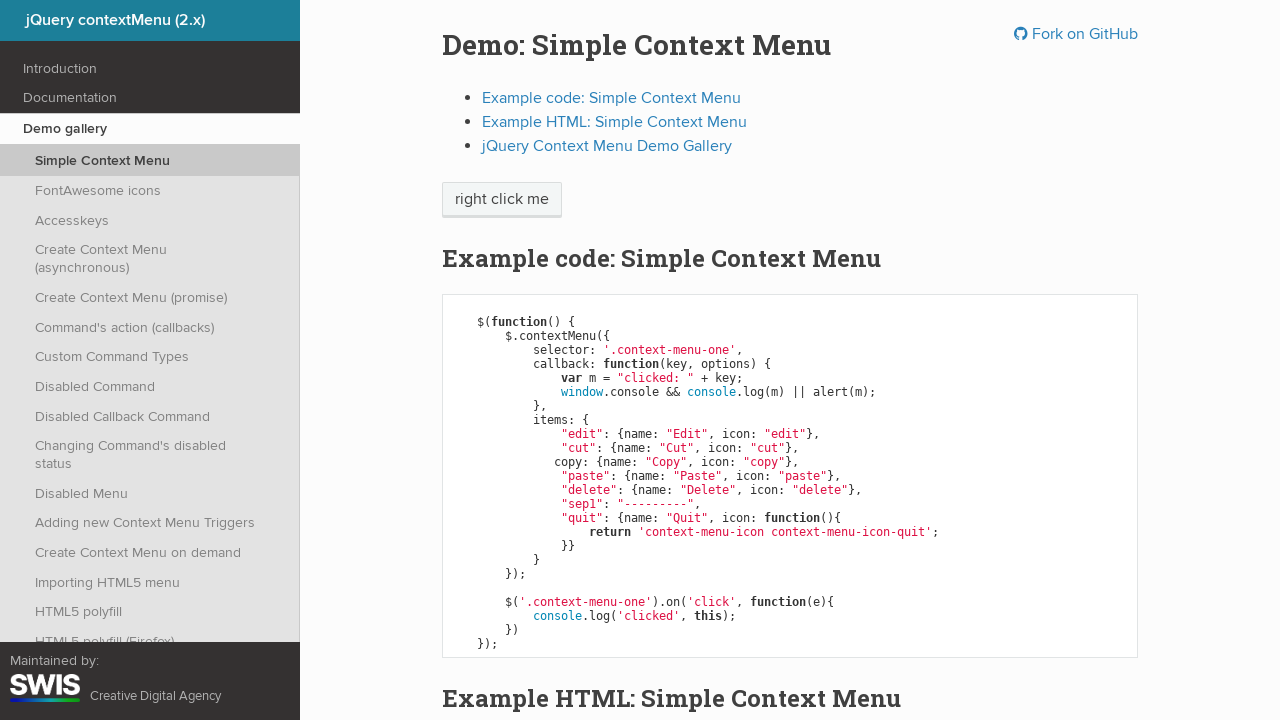